Tests that todo data persists after page reload

Starting URL: https://demo.playwright.dev/todomvc

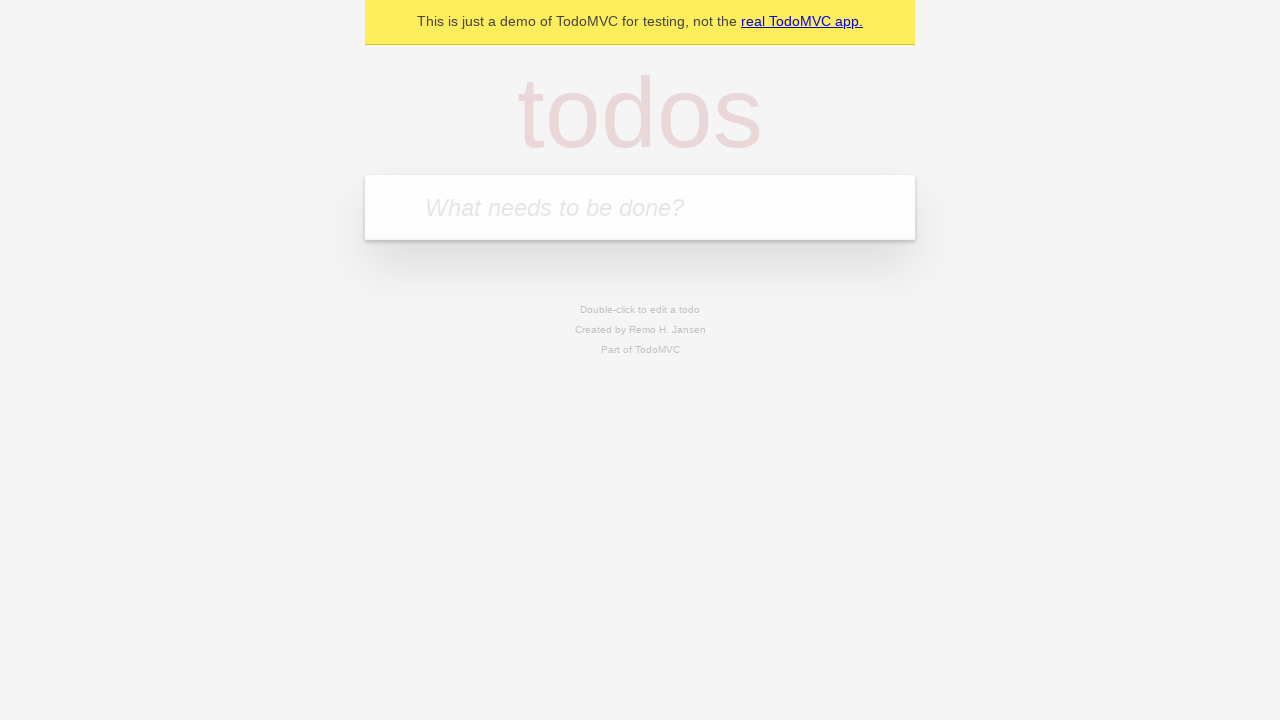

Filled todo input with 'buy some cheese' on internal:attr=[placeholder="What needs to be done?"i]
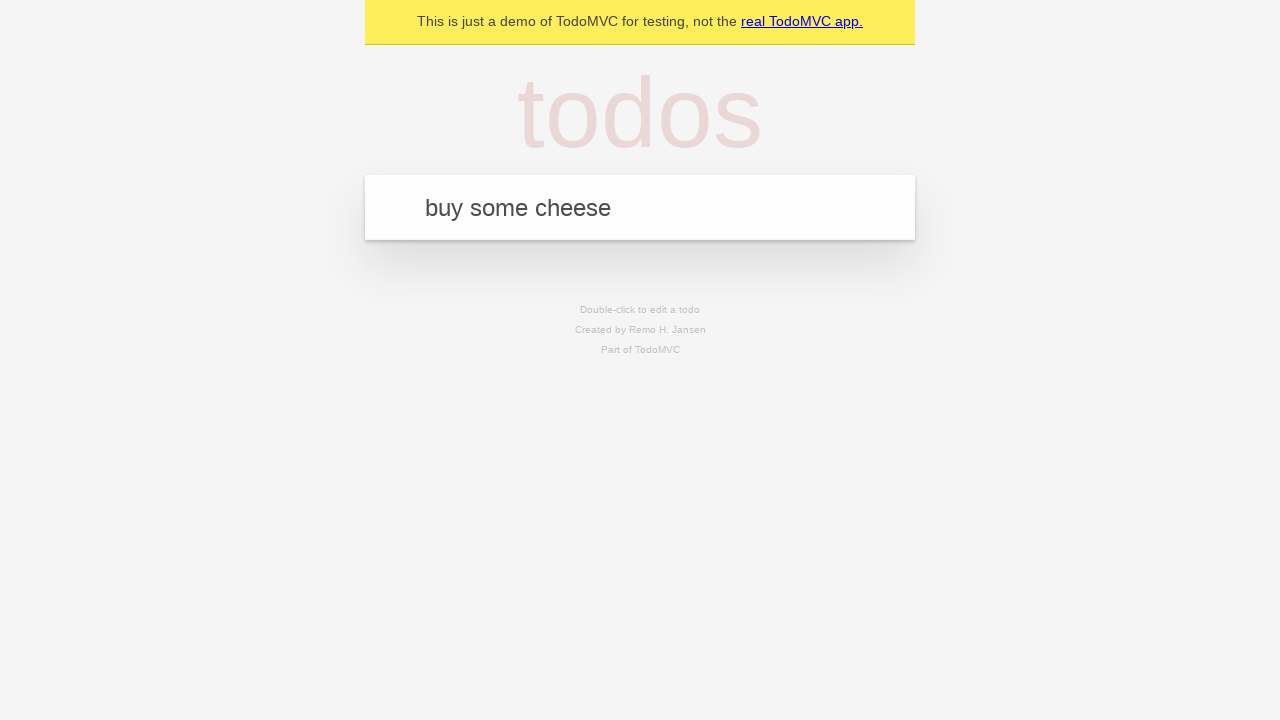

Pressed Enter to add todo 'buy some cheese' on internal:attr=[placeholder="What needs to be done?"i]
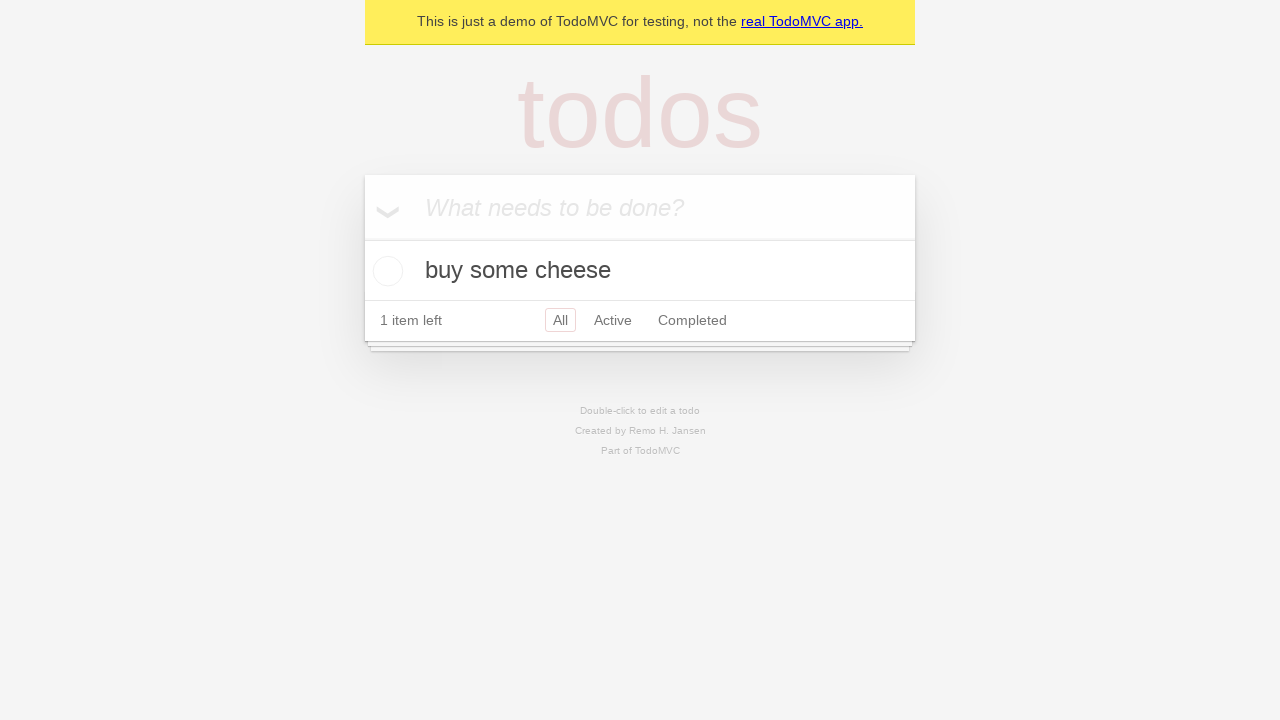

Filled todo input with 'feed the cat' on internal:attr=[placeholder="What needs to be done?"i]
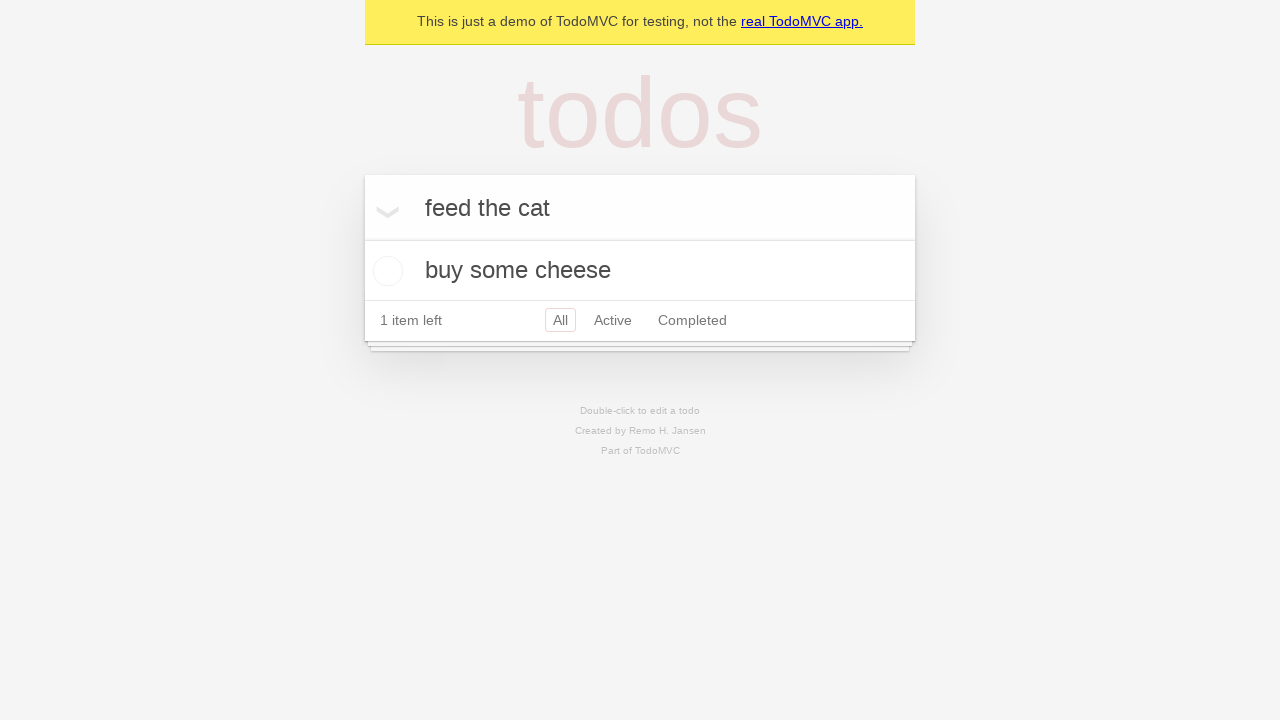

Pressed Enter to add todo 'feed the cat' on internal:attr=[placeholder="What needs to be done?"i]
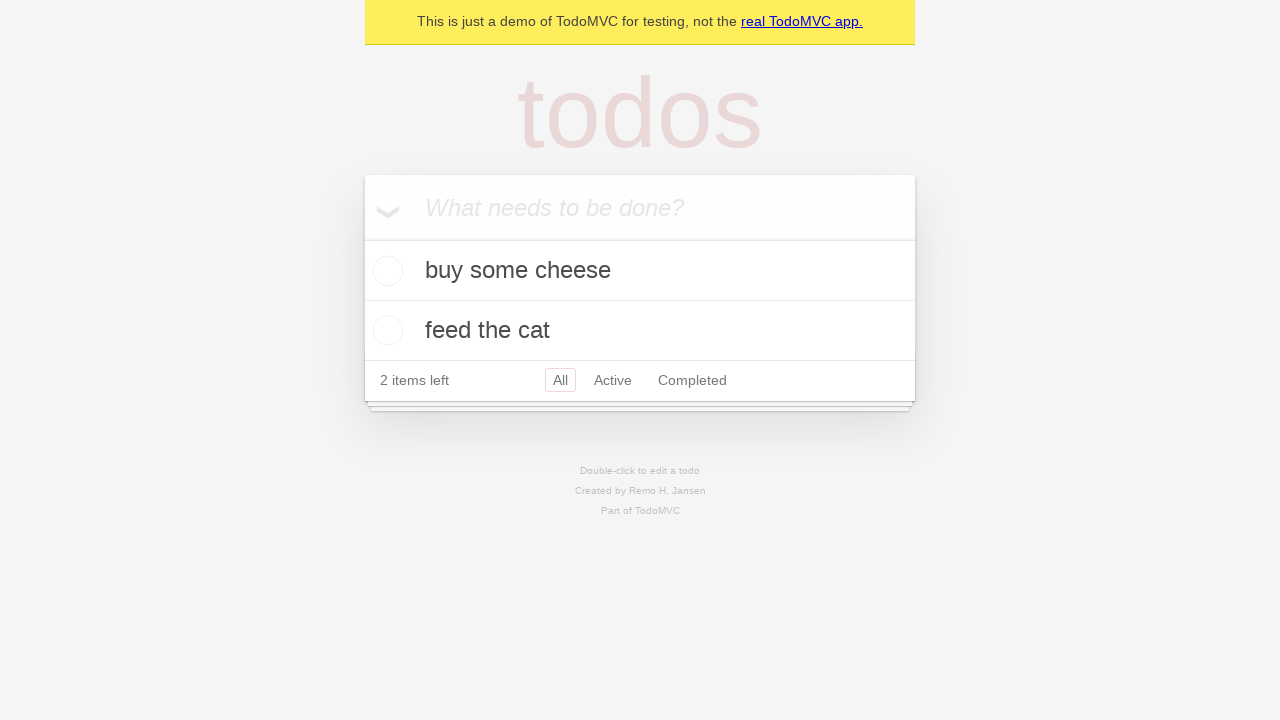

Retrieved all todo items
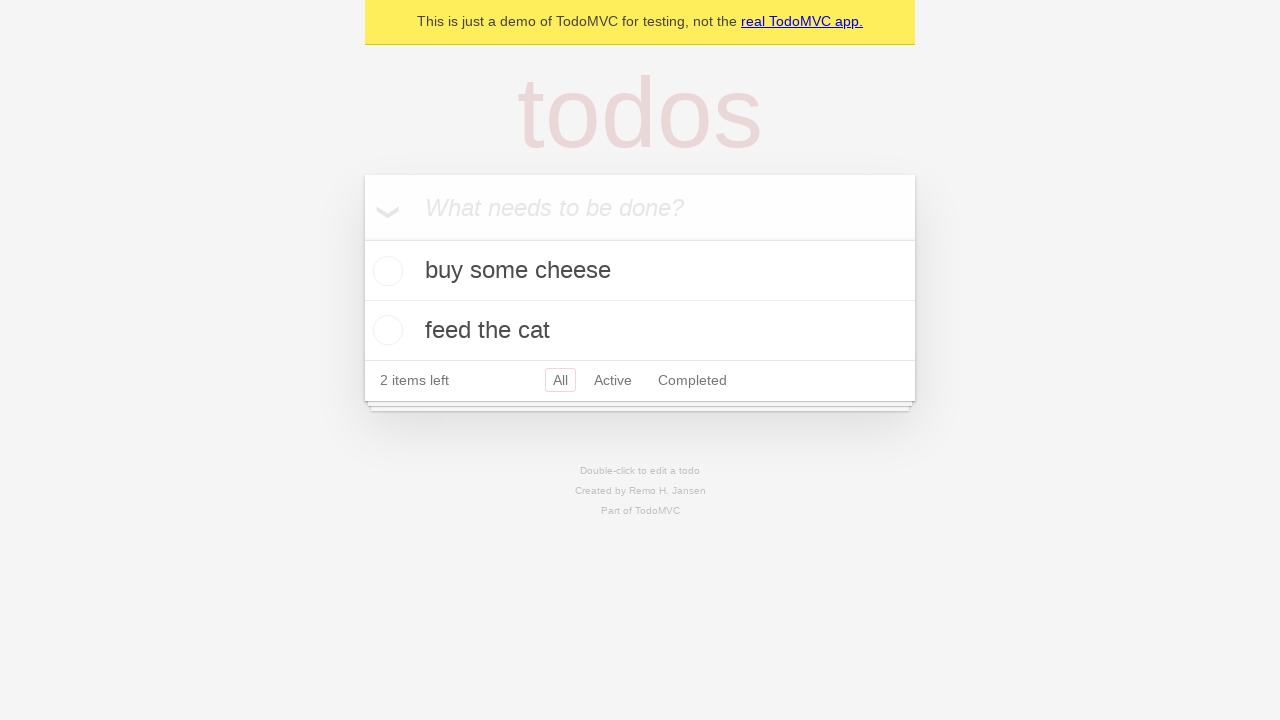

Retrieved checkbox for first todo
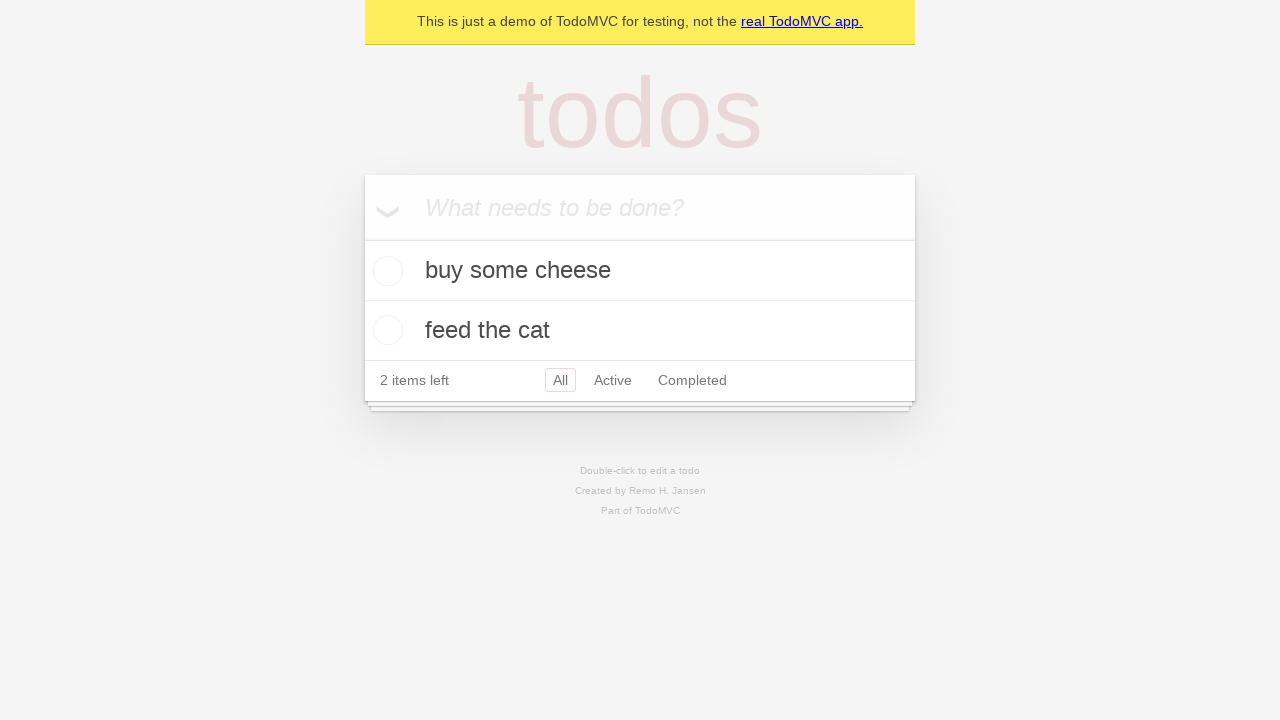

Checked the first todo item at (385, 271) on internal:testid=[data-testid="todo-item"s] >> nth=0 >> internal:role=checkbox
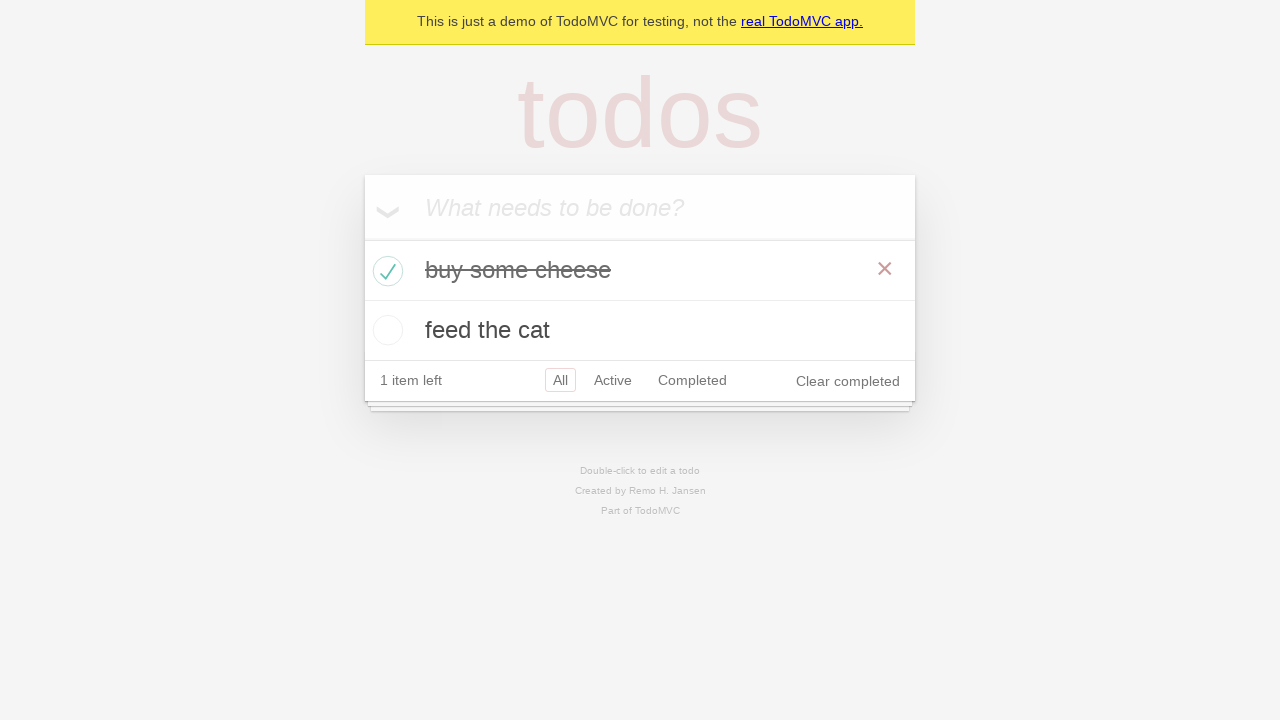

Verified todo items have correct text
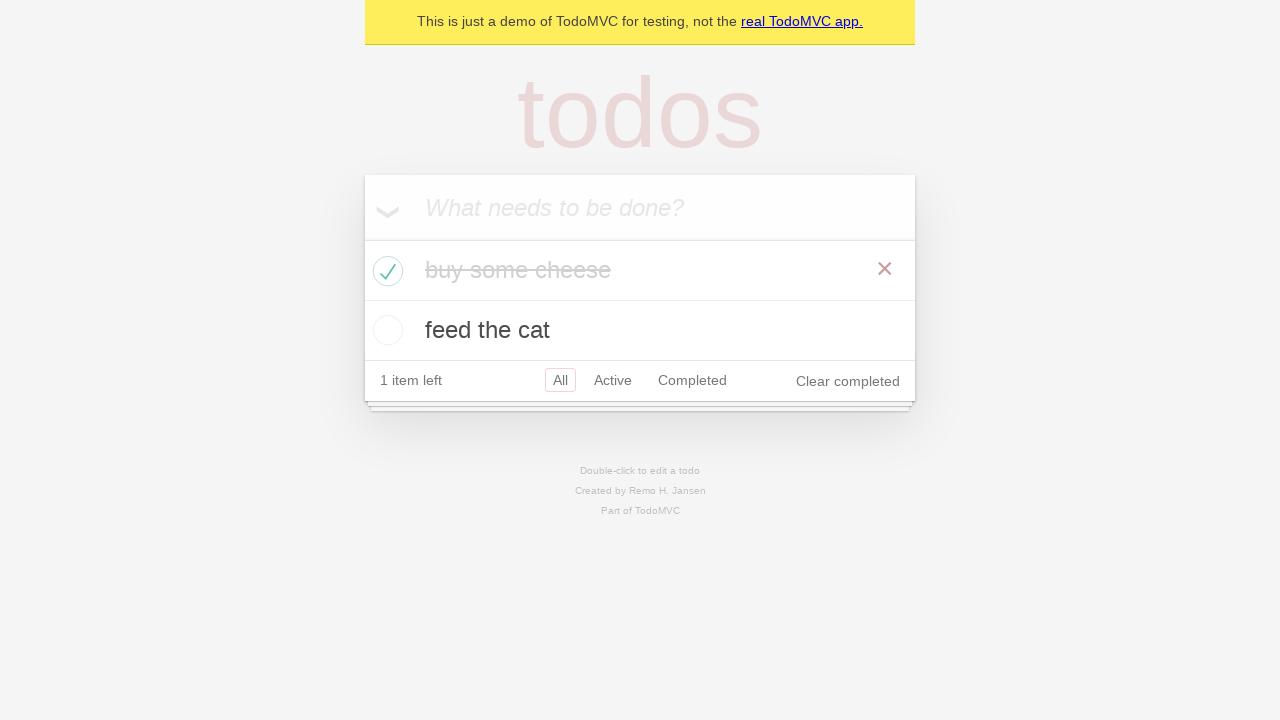

Verified first todo checkbox is checked
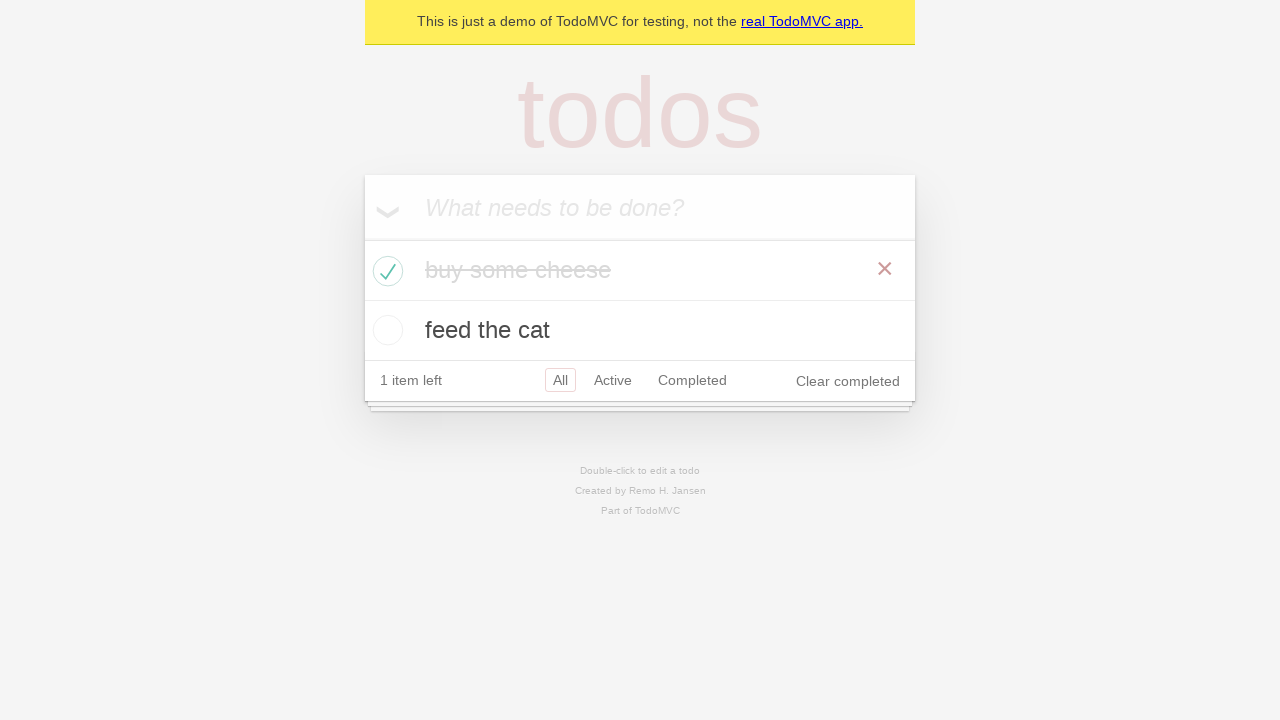

Verified todo items have correct CSS classes
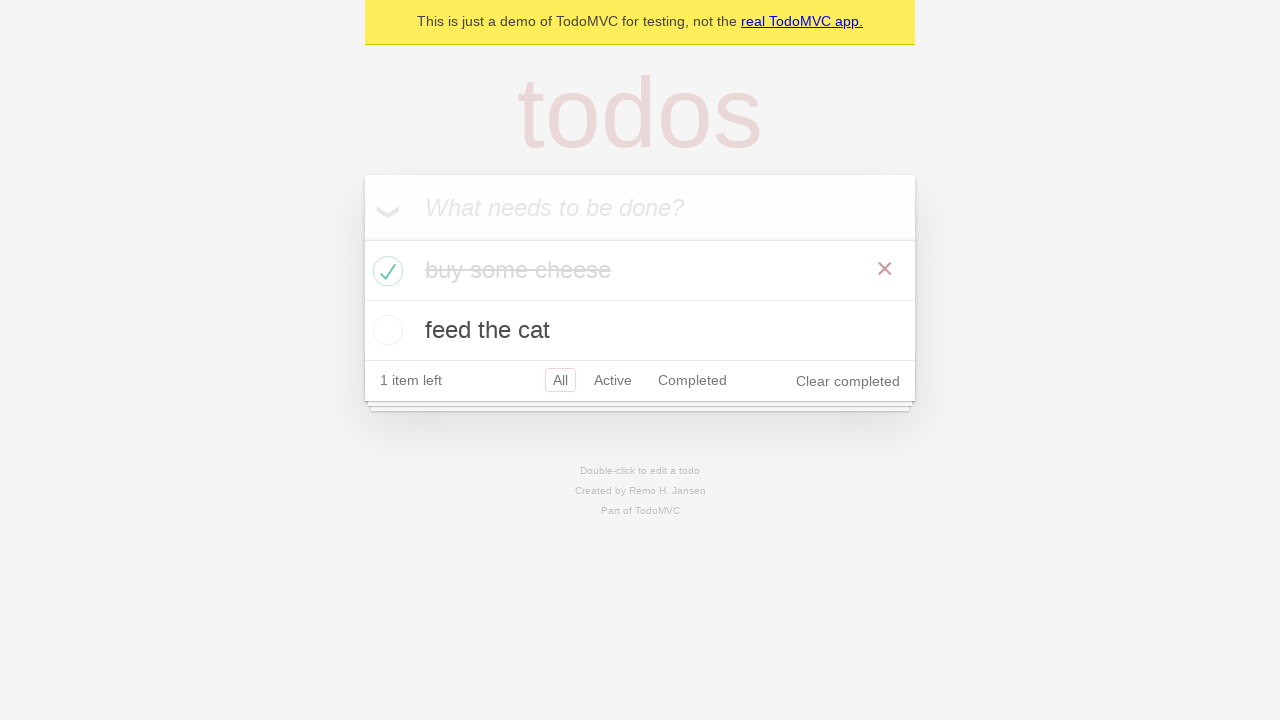

Reloaded the page to test data persistence
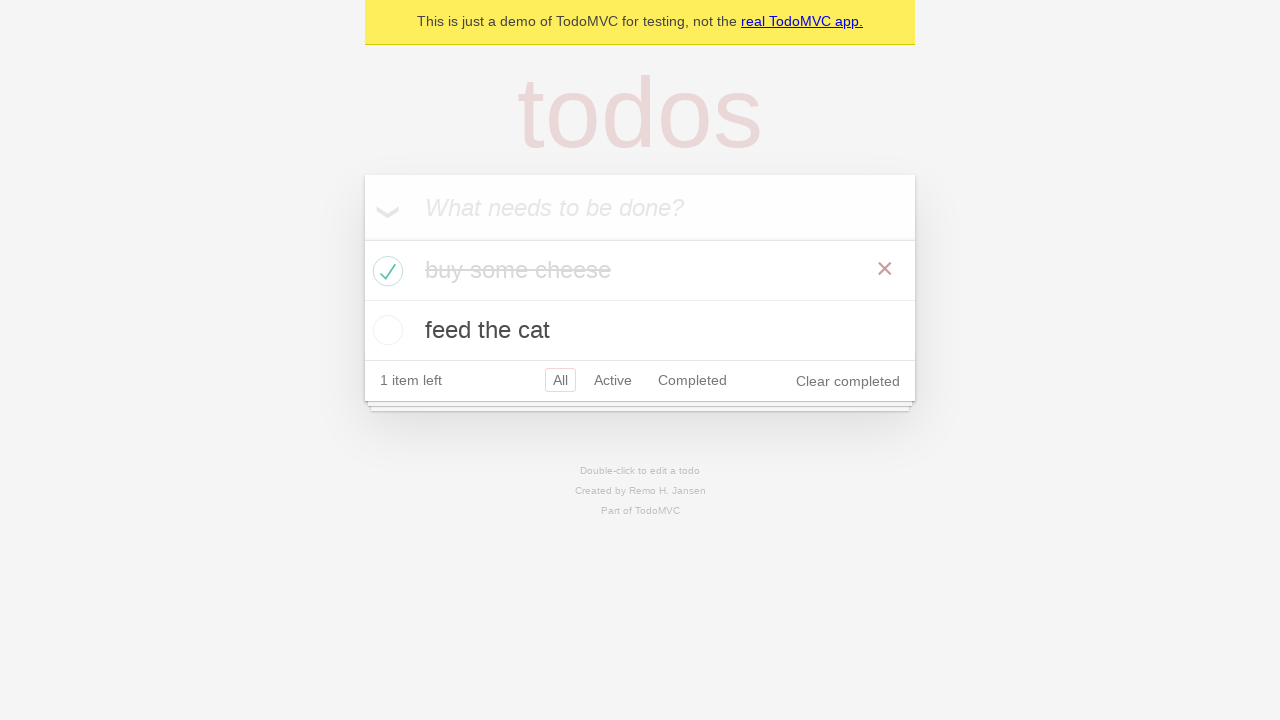

Verified todo text persisted after page reload
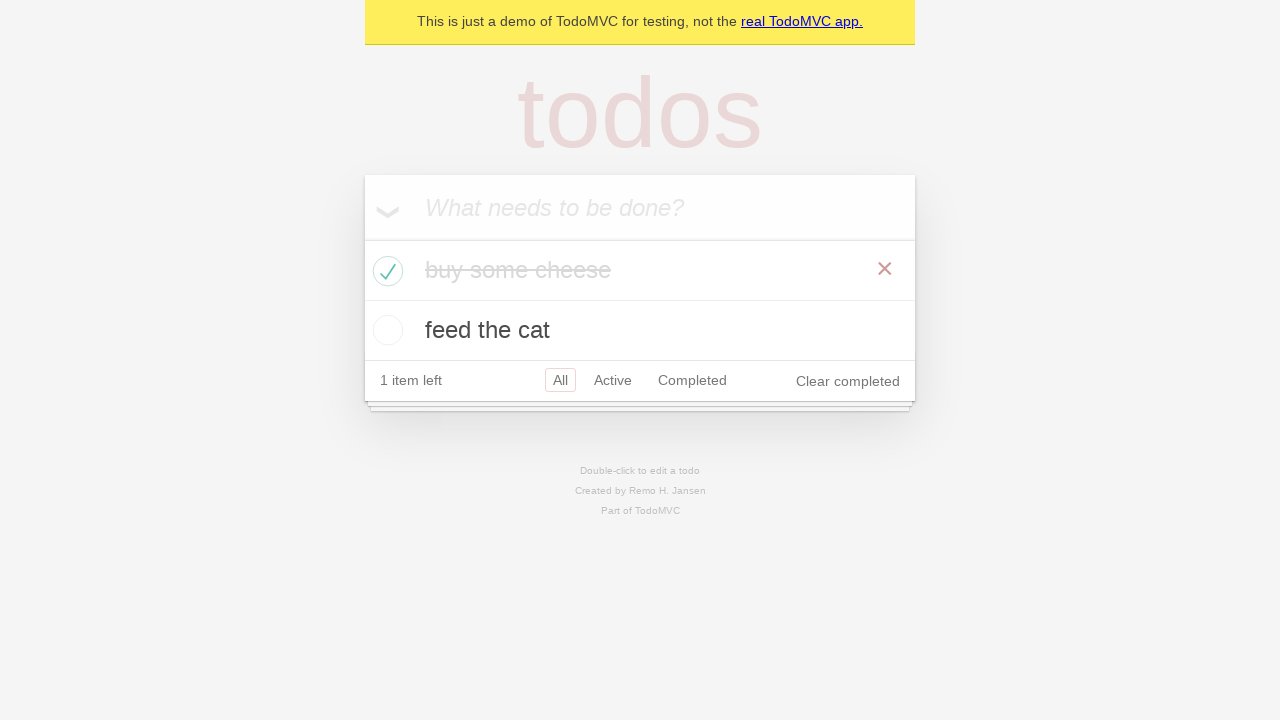

Verified first todo remains checked after page reload
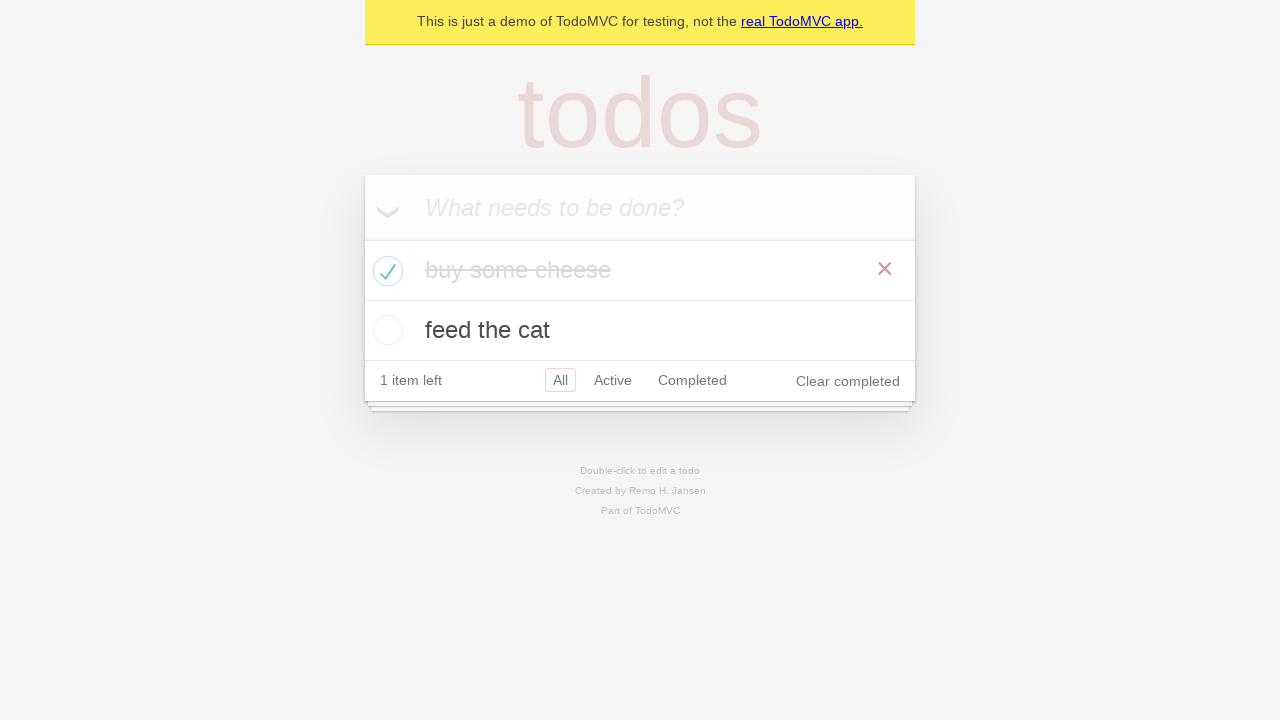

Verified todo CSS classes persisted after page reload
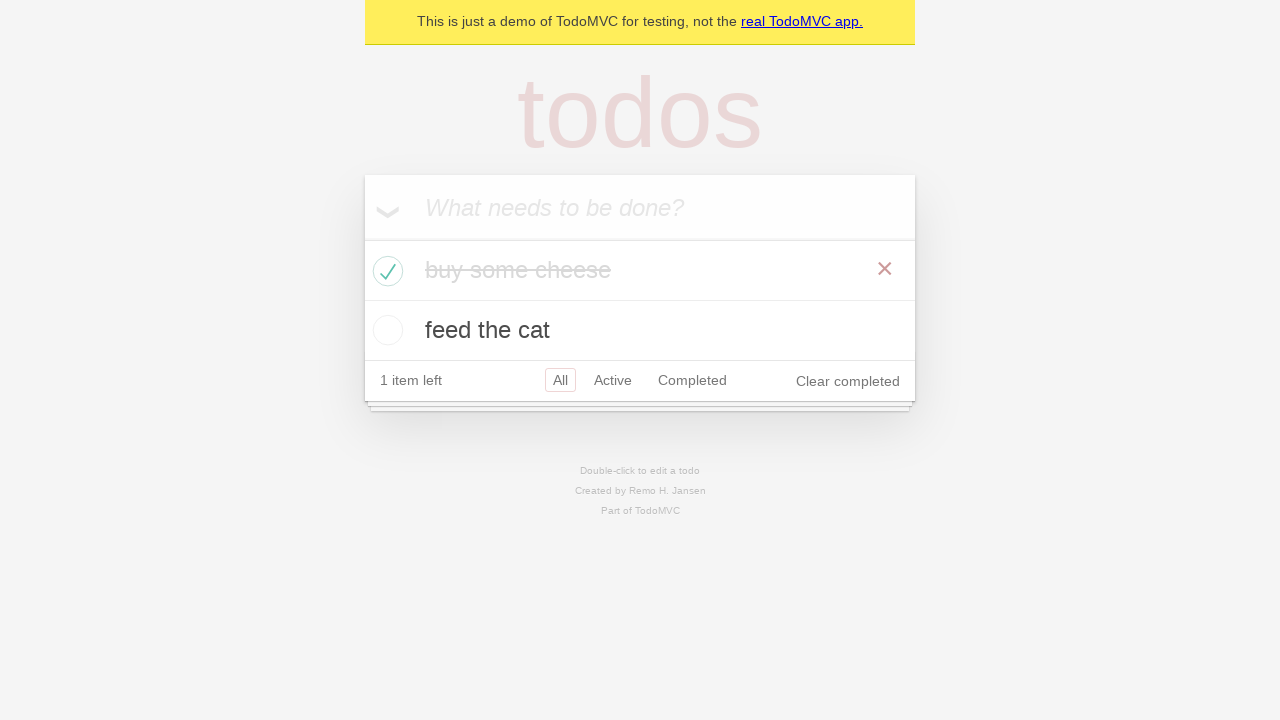

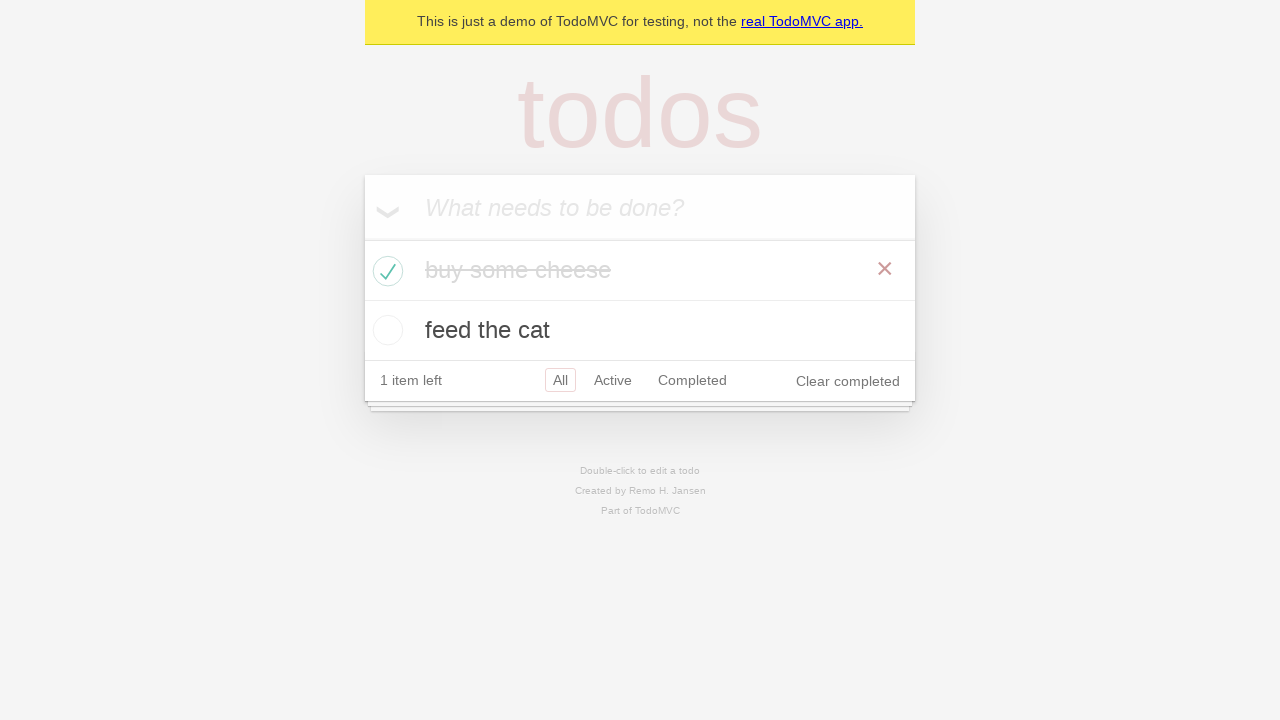